Tests window/tab switching functionality by opening a link in a new tab, interacting with elements in the new tab, closing it, and returning to the original tab

Starting URL: https://demoqa.com/links

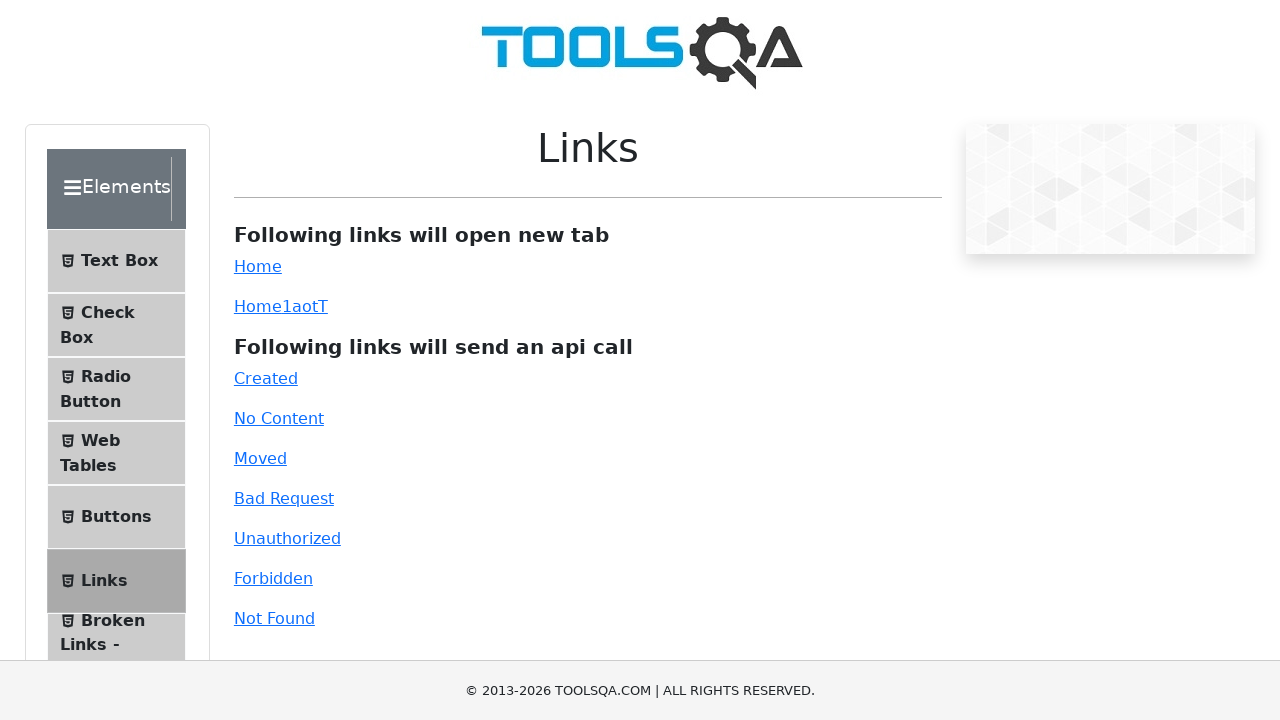

Clicked dynamic link to open new tab at (258, 306) on #dynamicLink
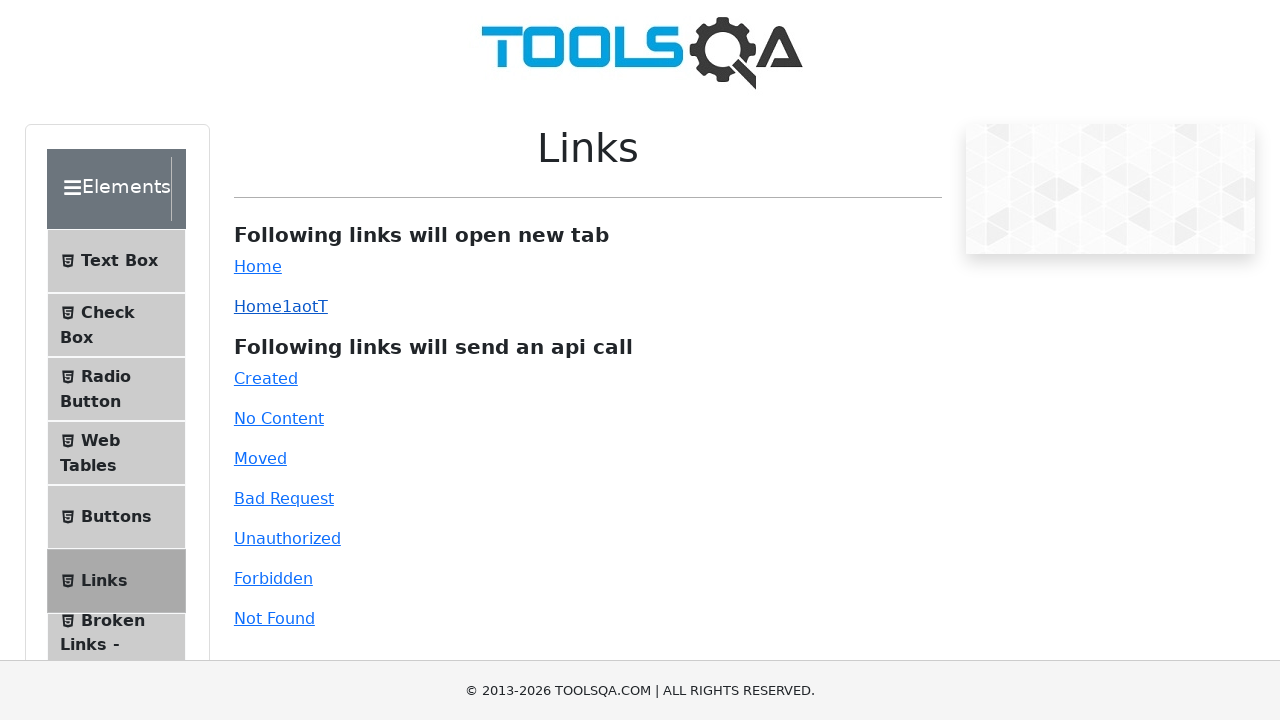

New tab opened and captured
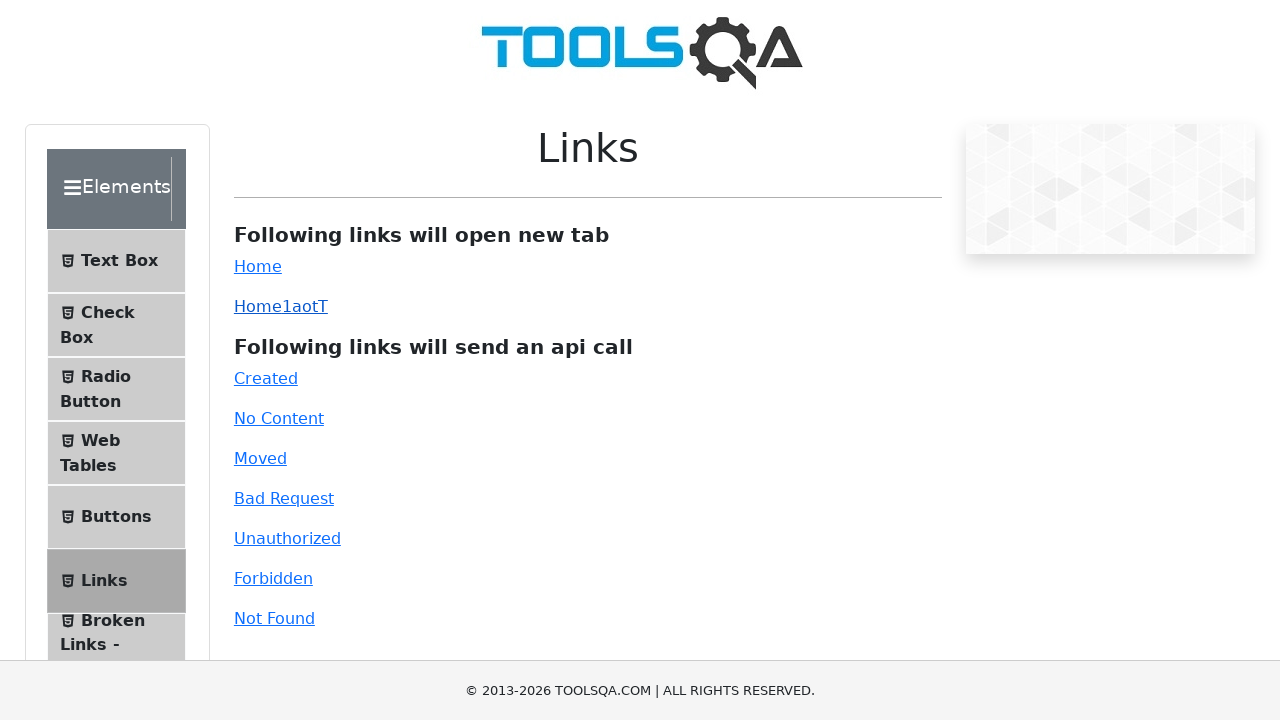

New page finished loading
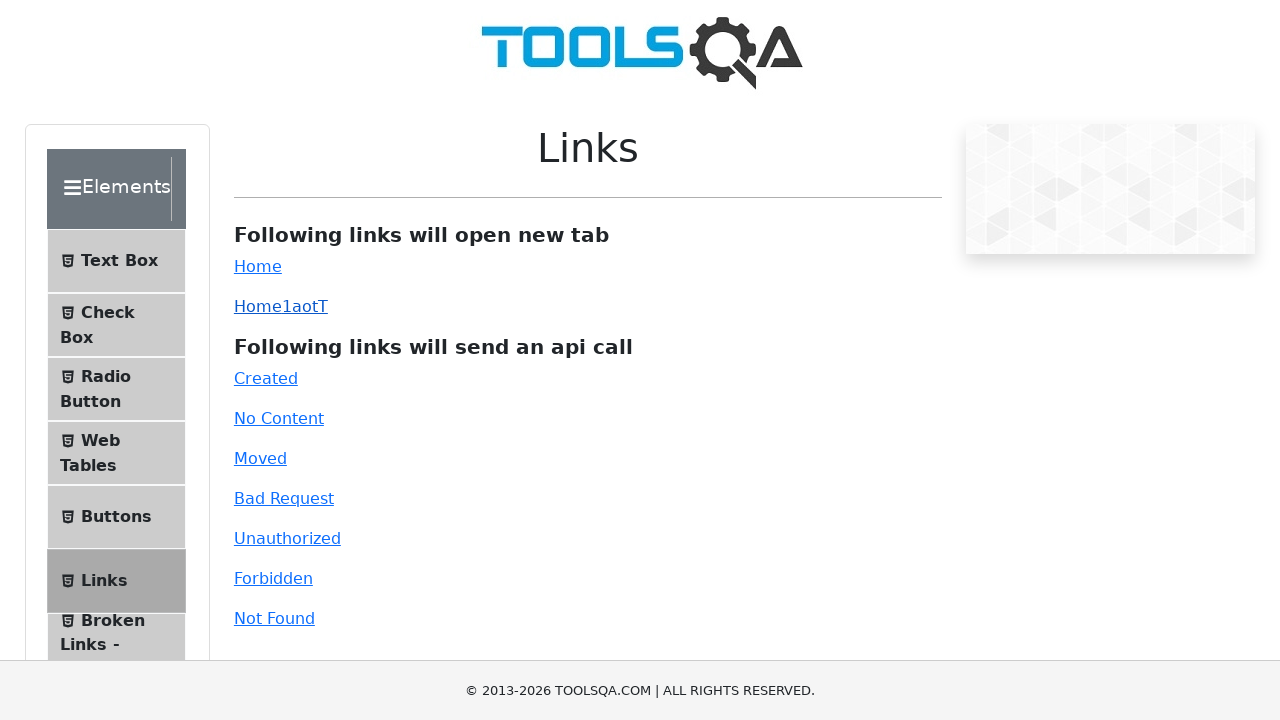

Located Forms card element
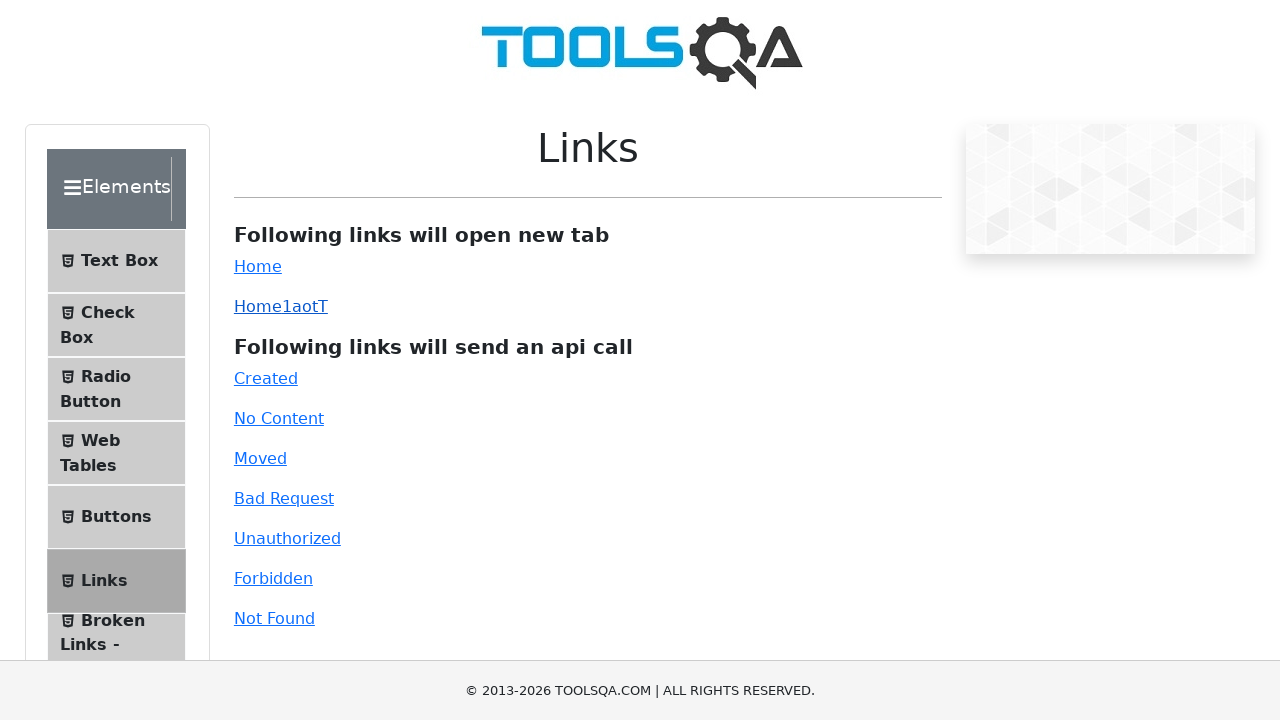

Scrolled Forms card into view
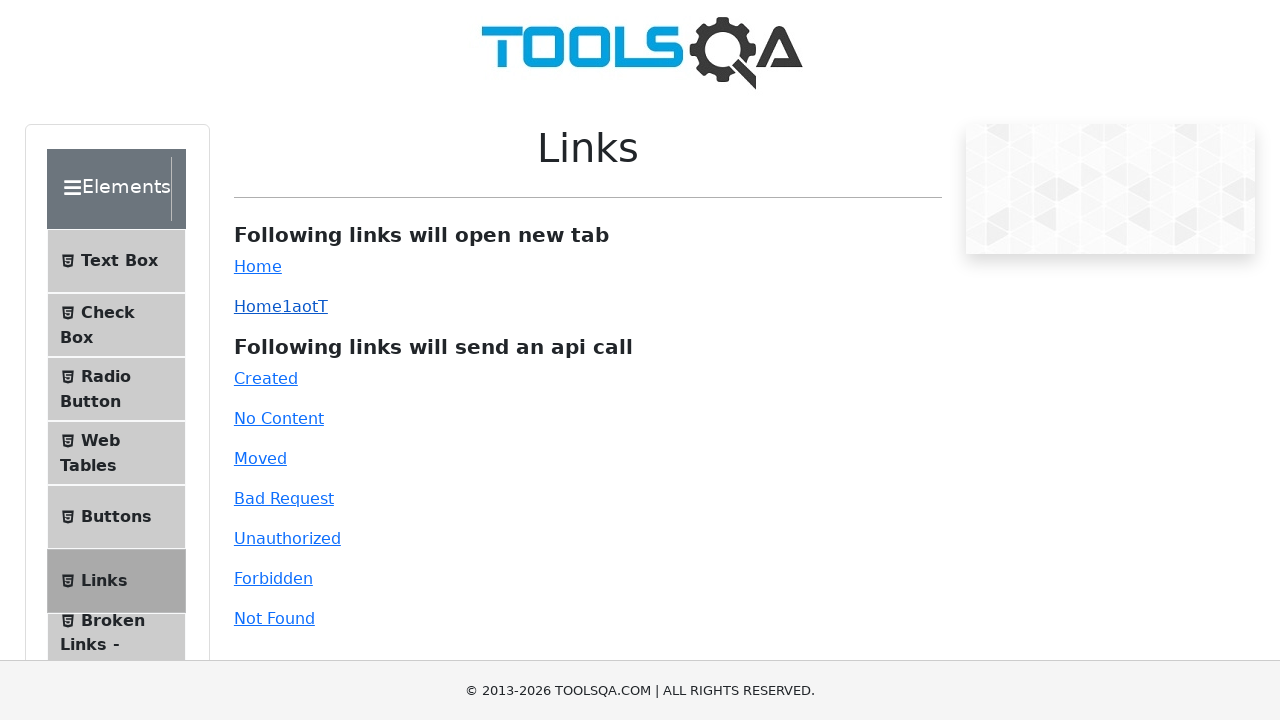

Clicked Forms card at (387, 520) on div.card.mt-4.top-card:has-text('Forms')
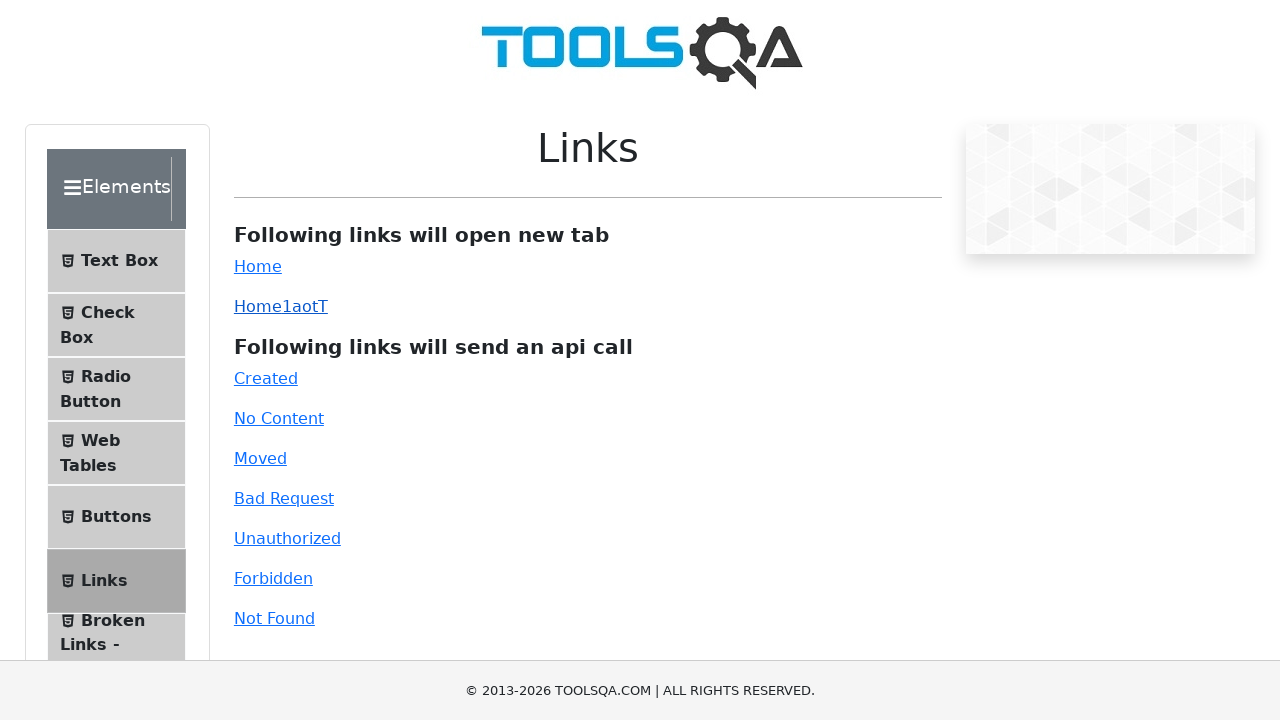

Closed new tab, returned to original tab
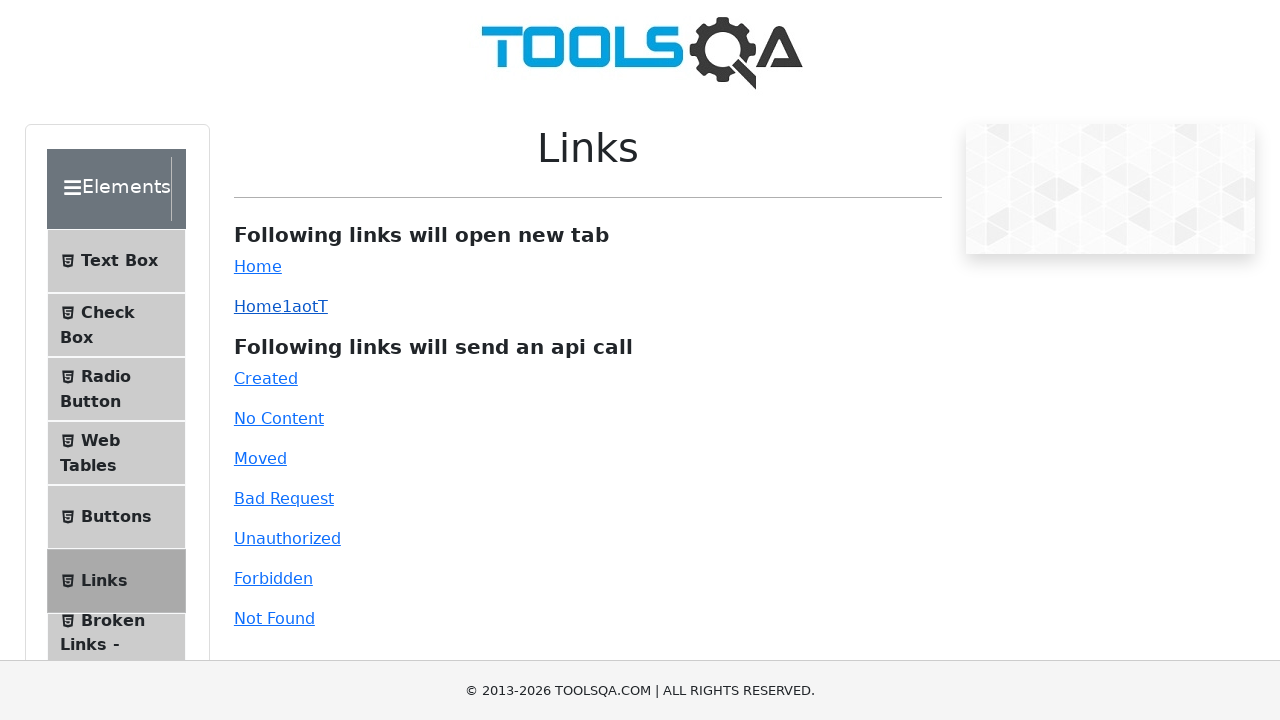

Clicked Text Box menu item on original page at (116, 261) on li.btn.btn-light:has-text('Text Box')
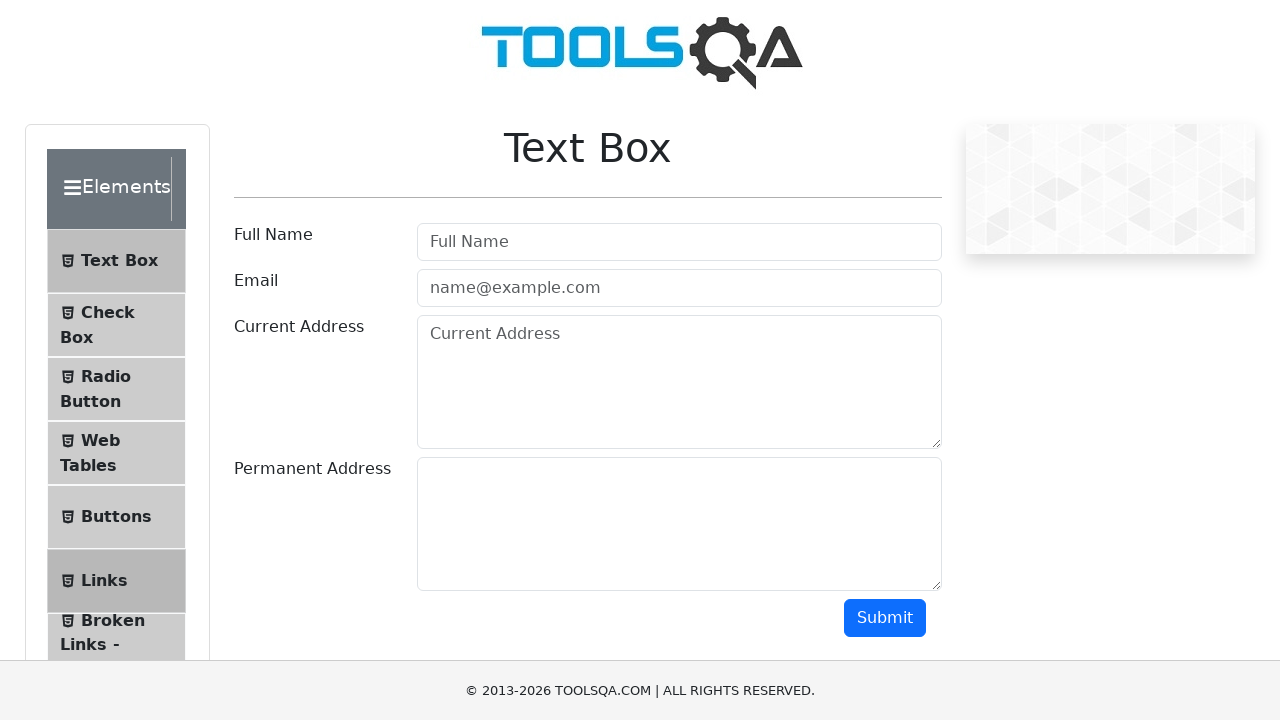

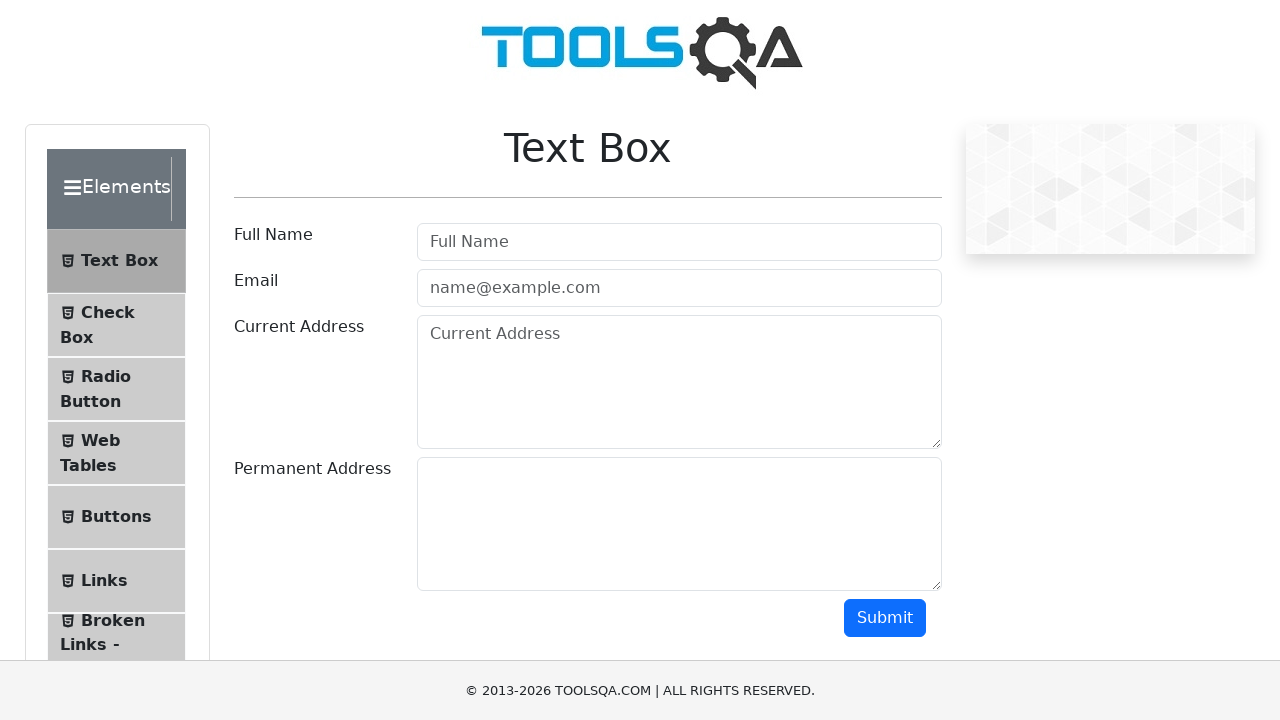